Tests request blocking by aborting all image requests (png, jpg, jpeg) and verifying the page still loads

Starting URL: https://practice.automationtesting.in/

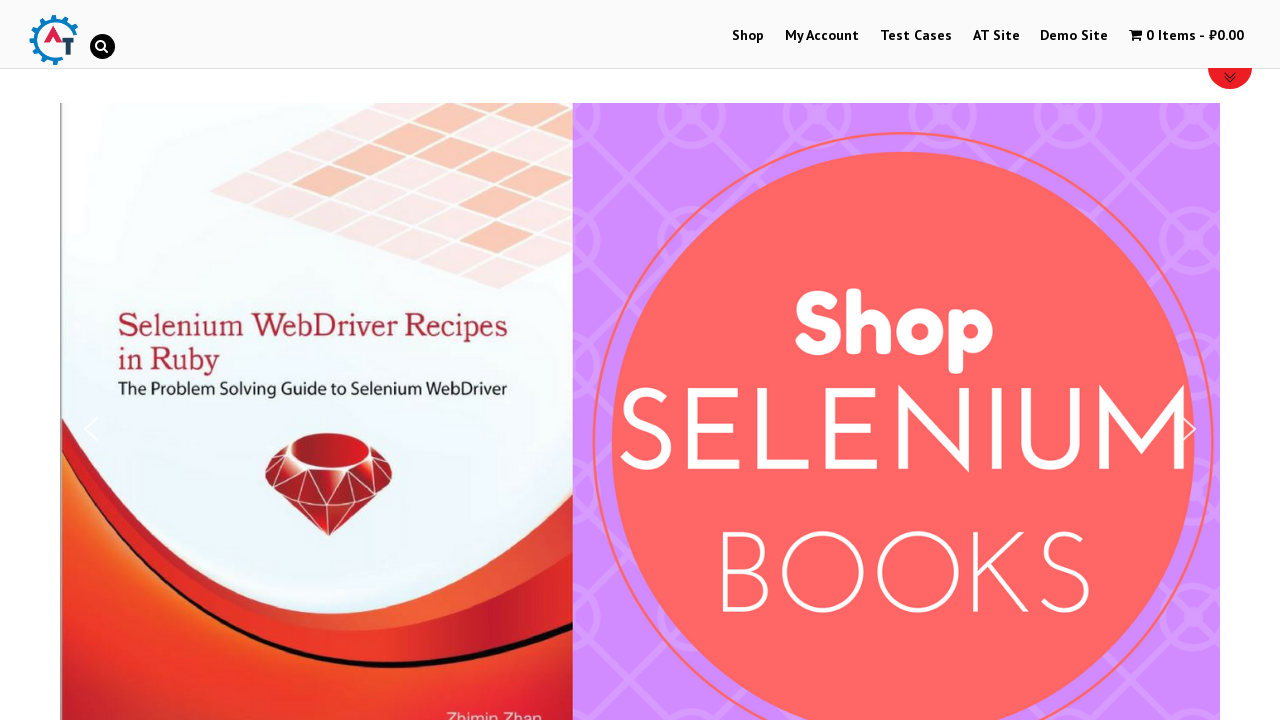

Set up route to abort all image requests (png, jpg, jpeg)
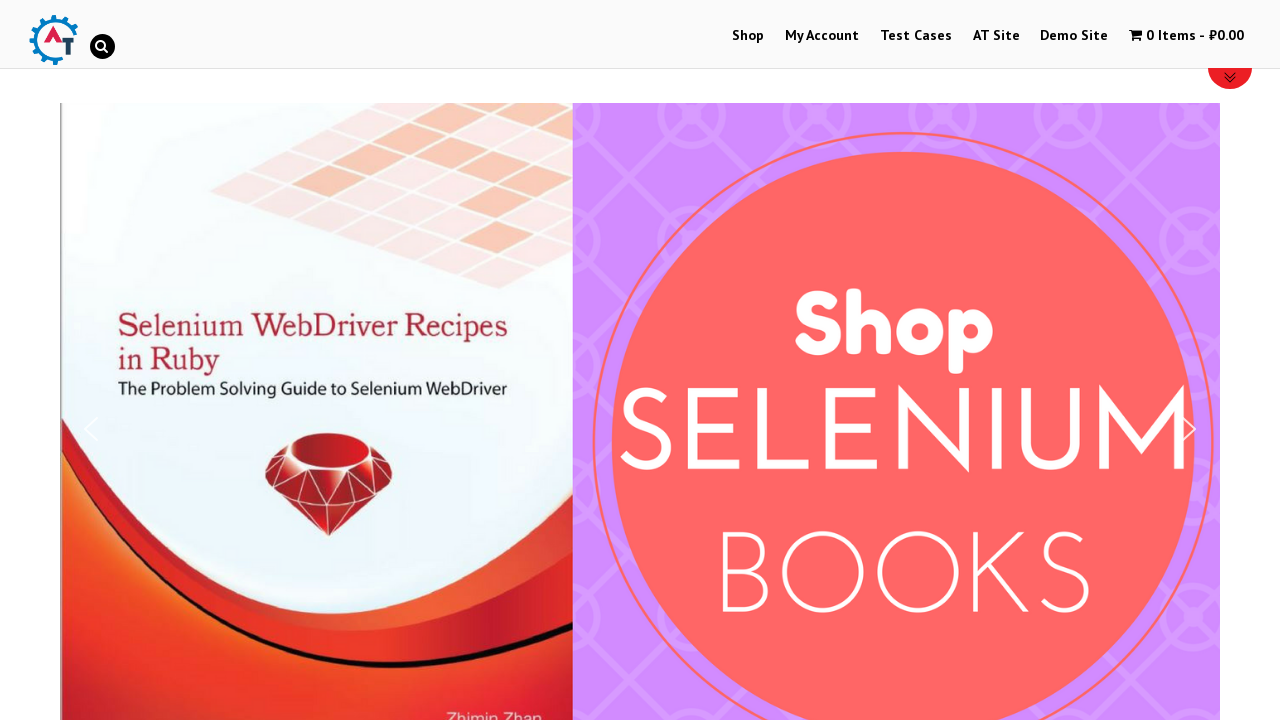

Navigated to https://practice.automationtesting.in/
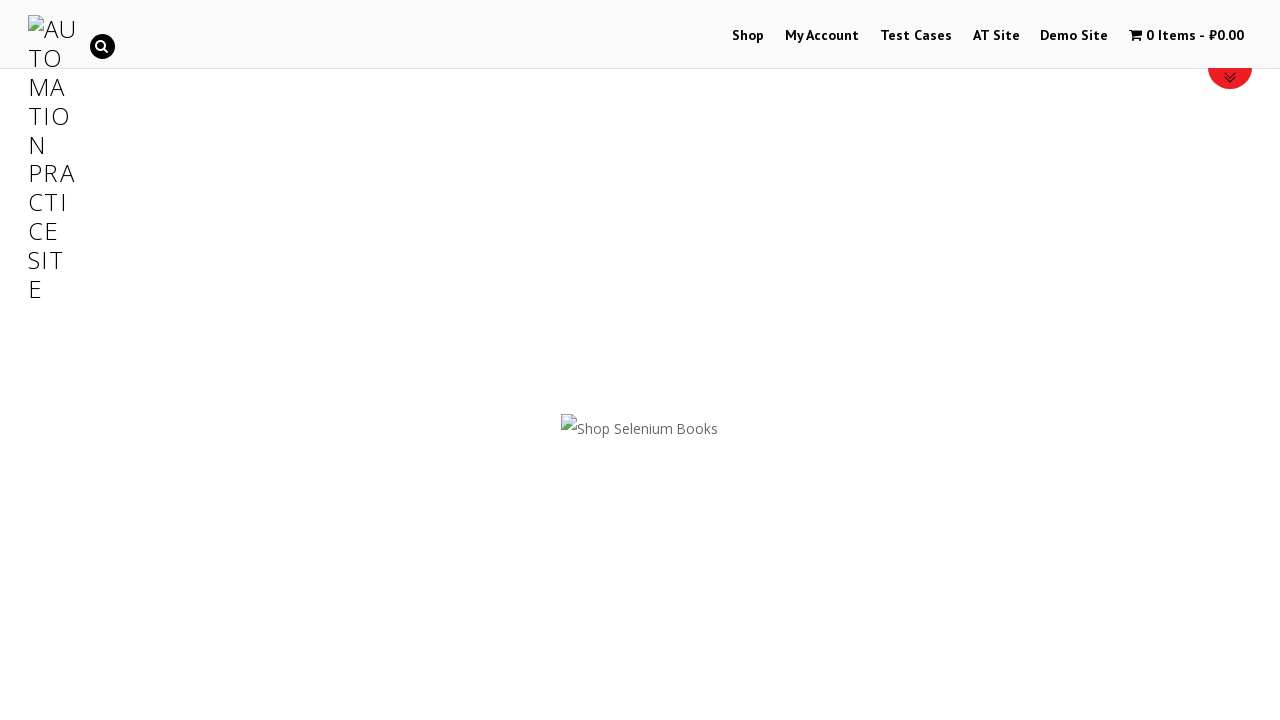

Page loaded successfully despite all image requests being blocked
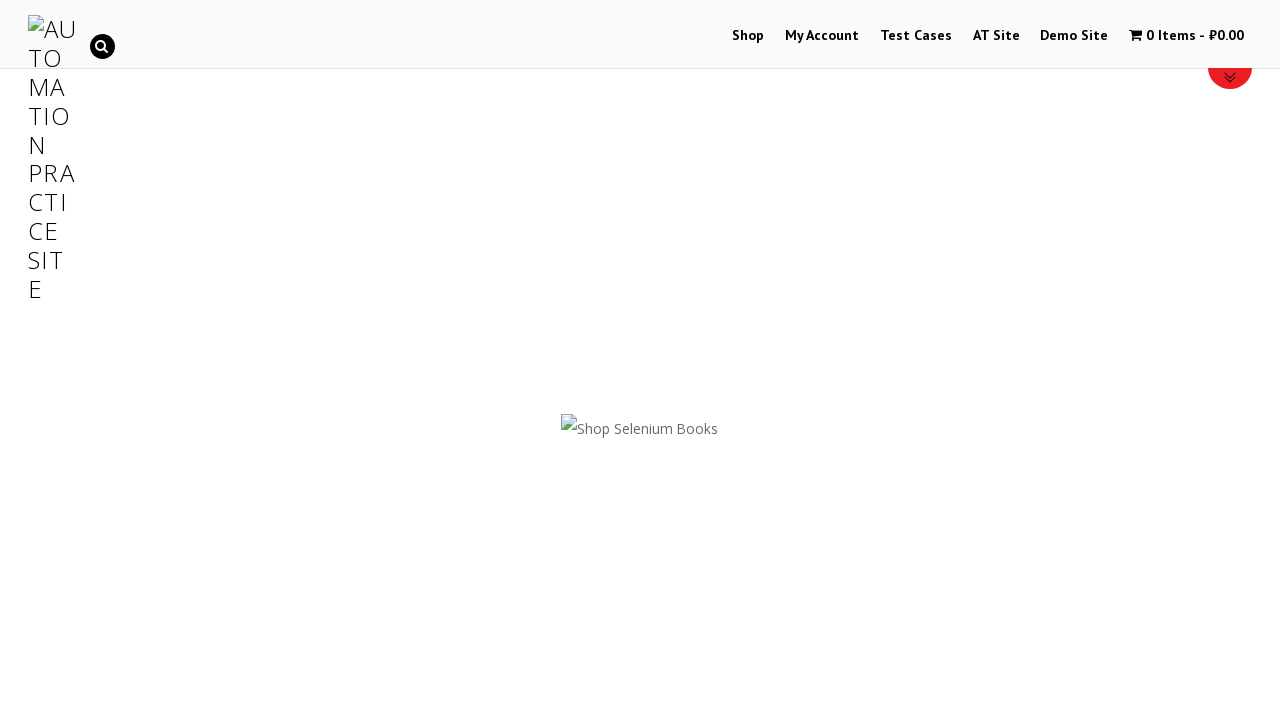

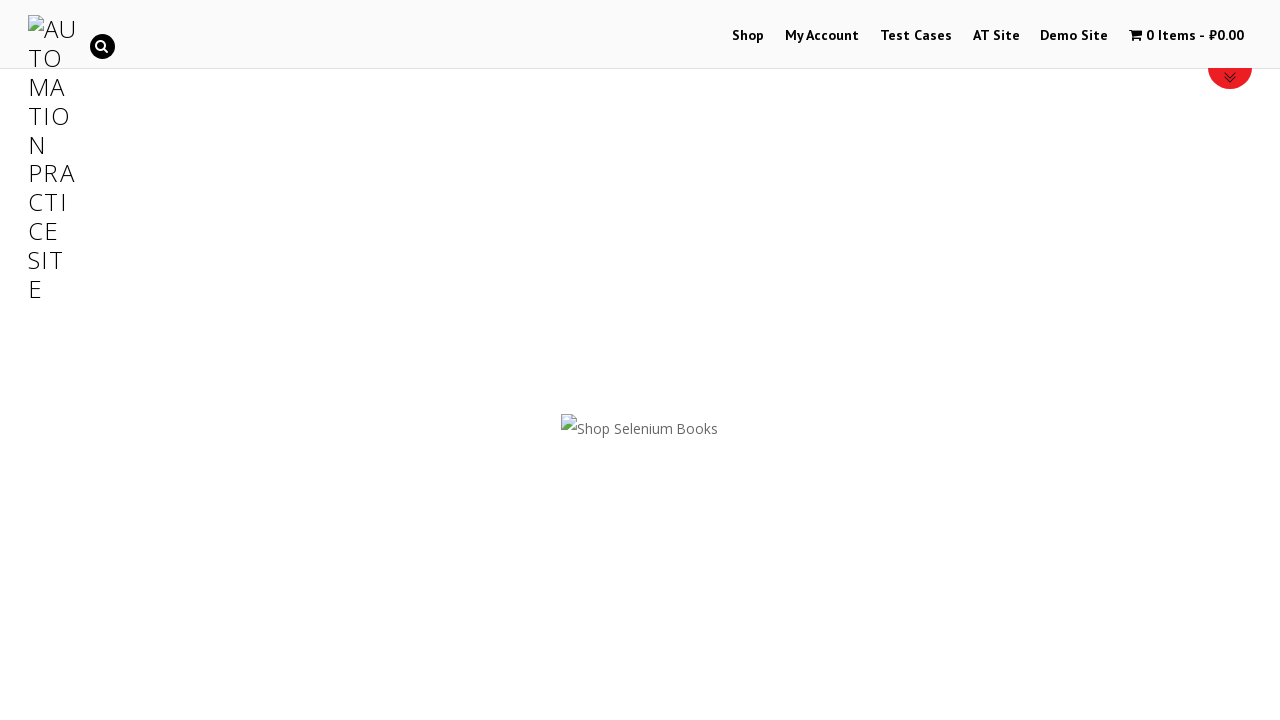